Navigates to Expedia India homepage, opens the header navigation menu dropdown, and clicks on the Cars section link.

Starting URL: https://www.expedia.co.in/

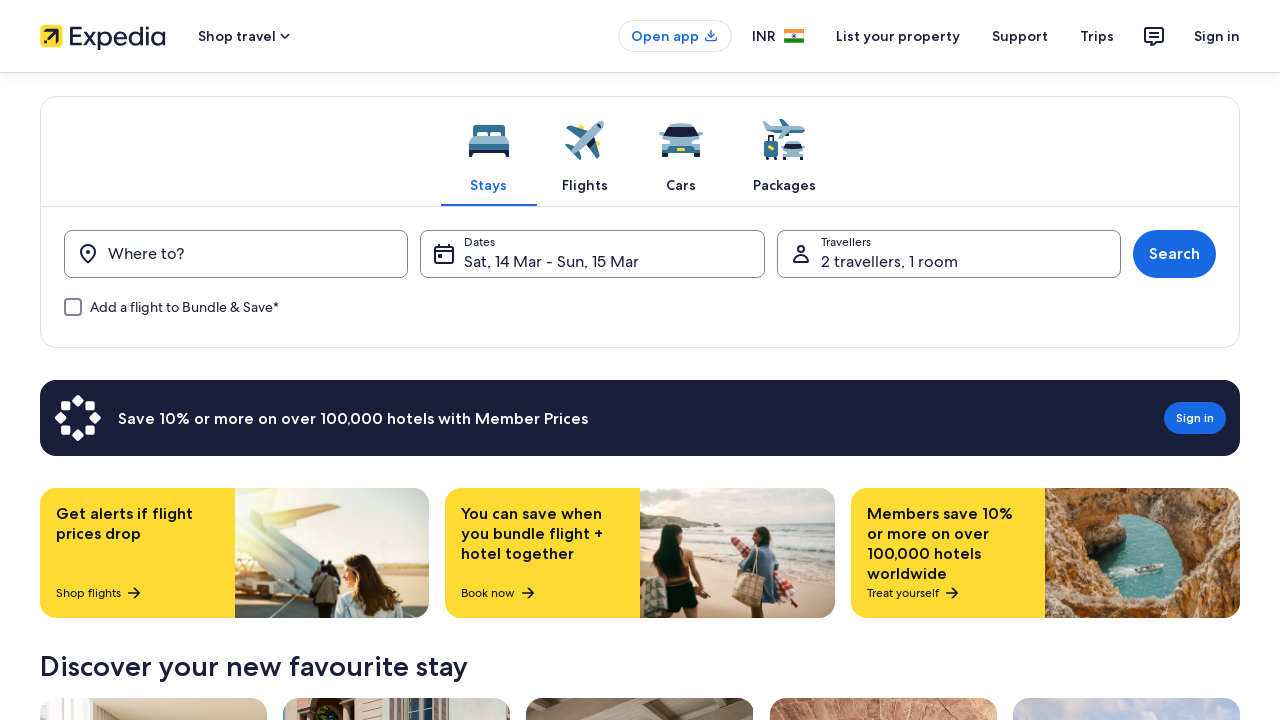

Clicked header menu dropdown to expand navigation options at (285, 36) on [aria-describedby='header-menu-expand_more-description']
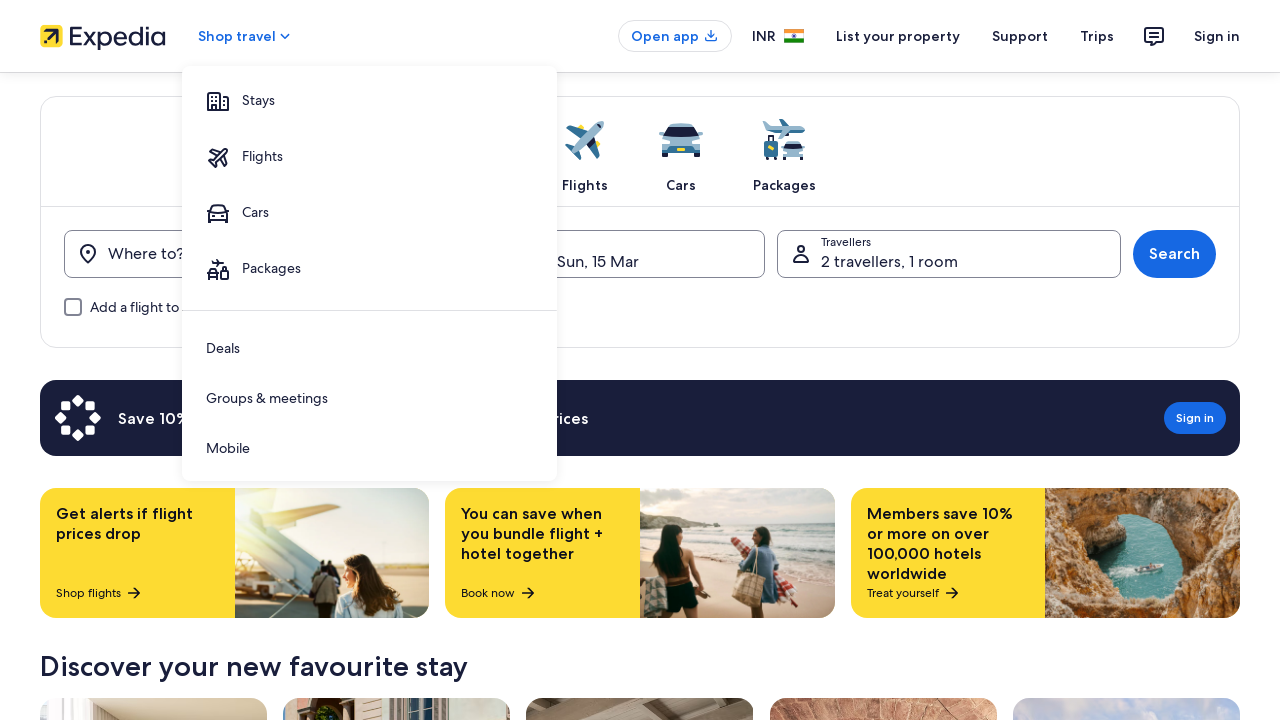

Waited for Cars link to become visible in dropdown menu
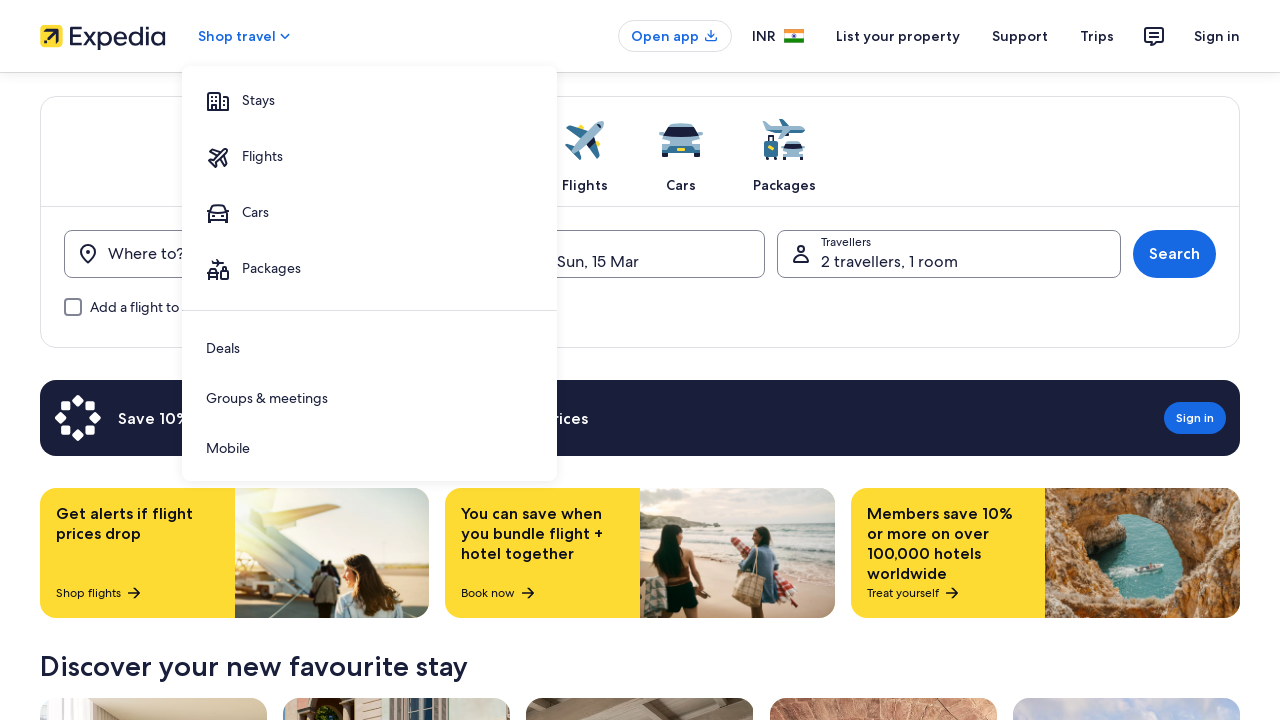

Clicked on Cars section link in navigation menu at (370, 214) on a[aria-label='Cars']
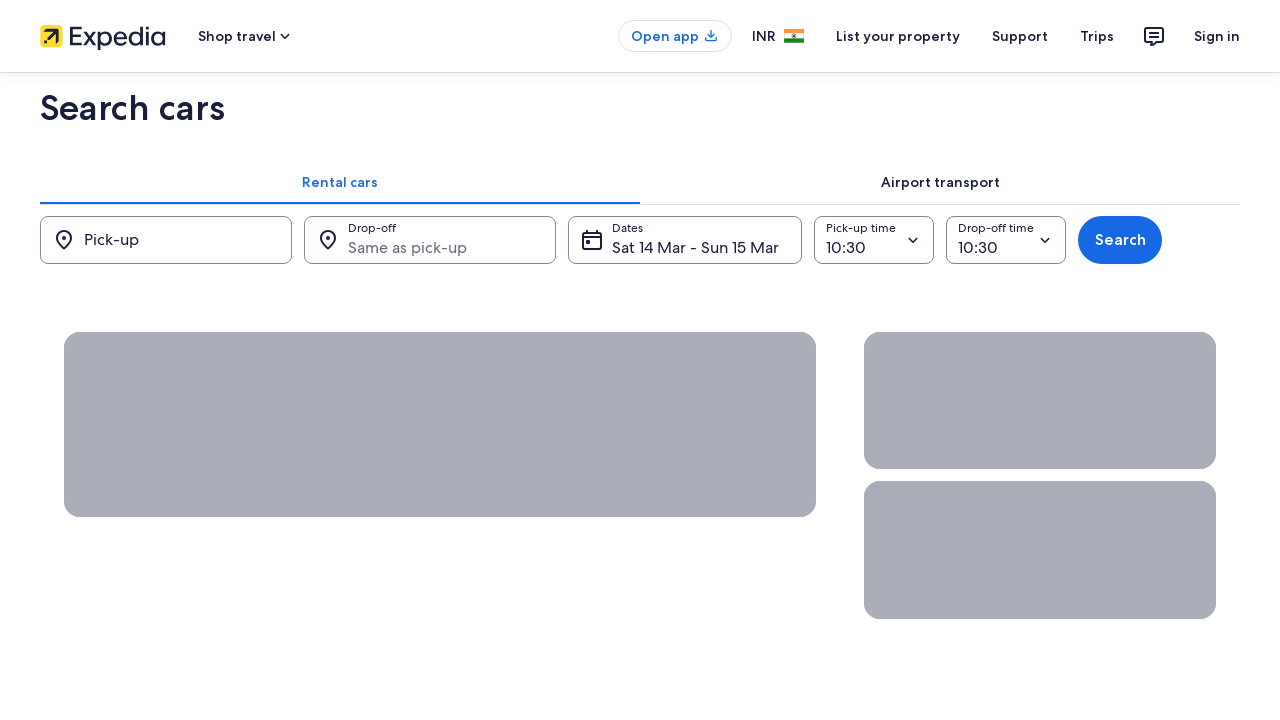

Waited for Cars page to fully load
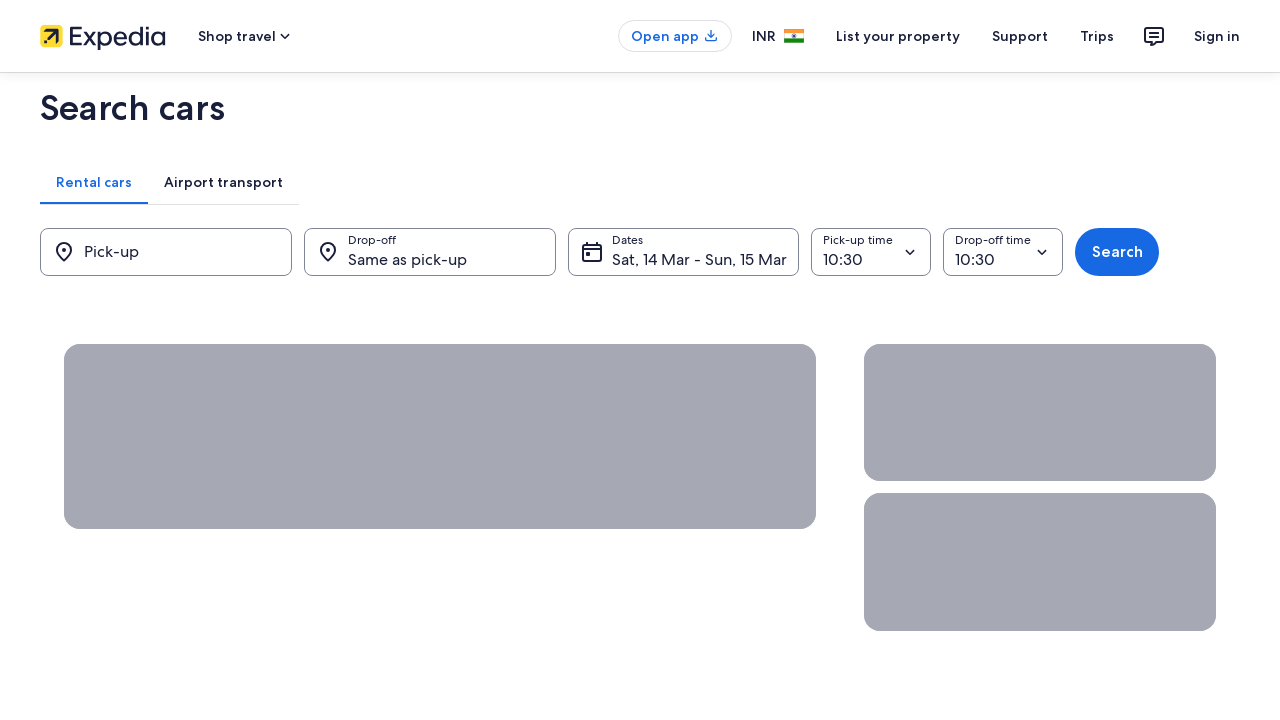

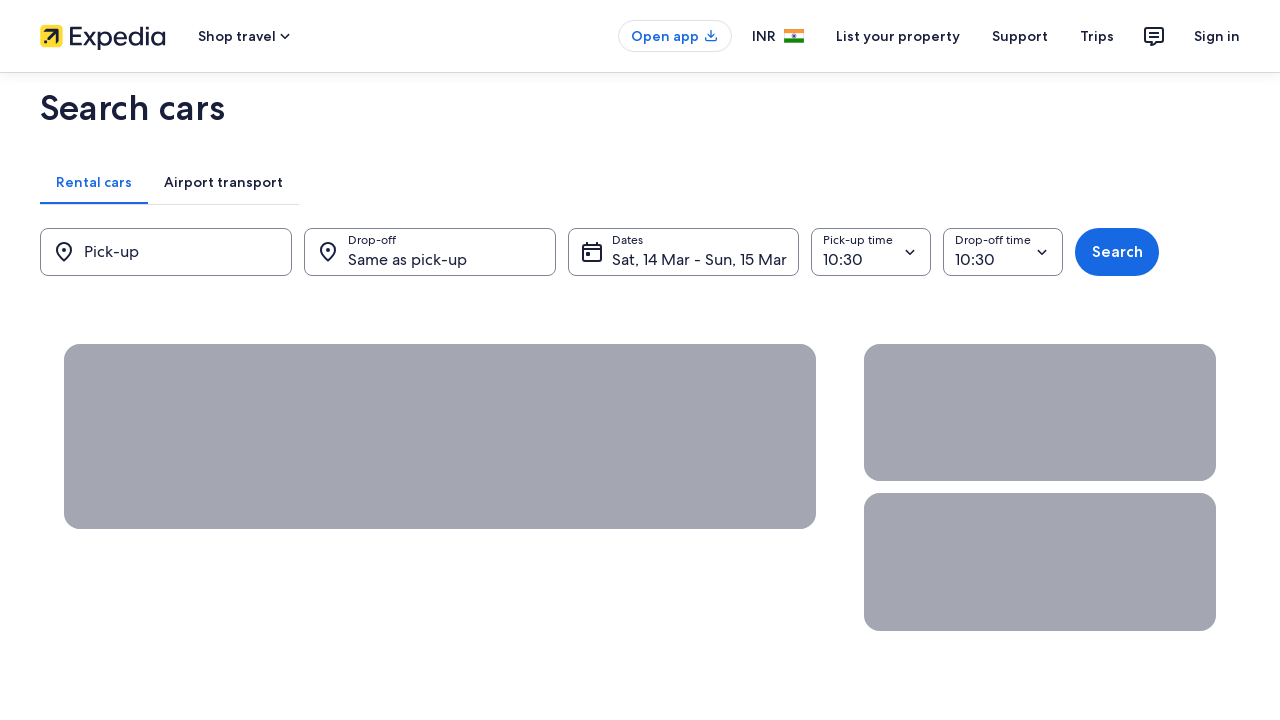